Tests filling the last name field in a form and verifying the entered value

Starting URL: http://formy-project.herokuapp.com/form

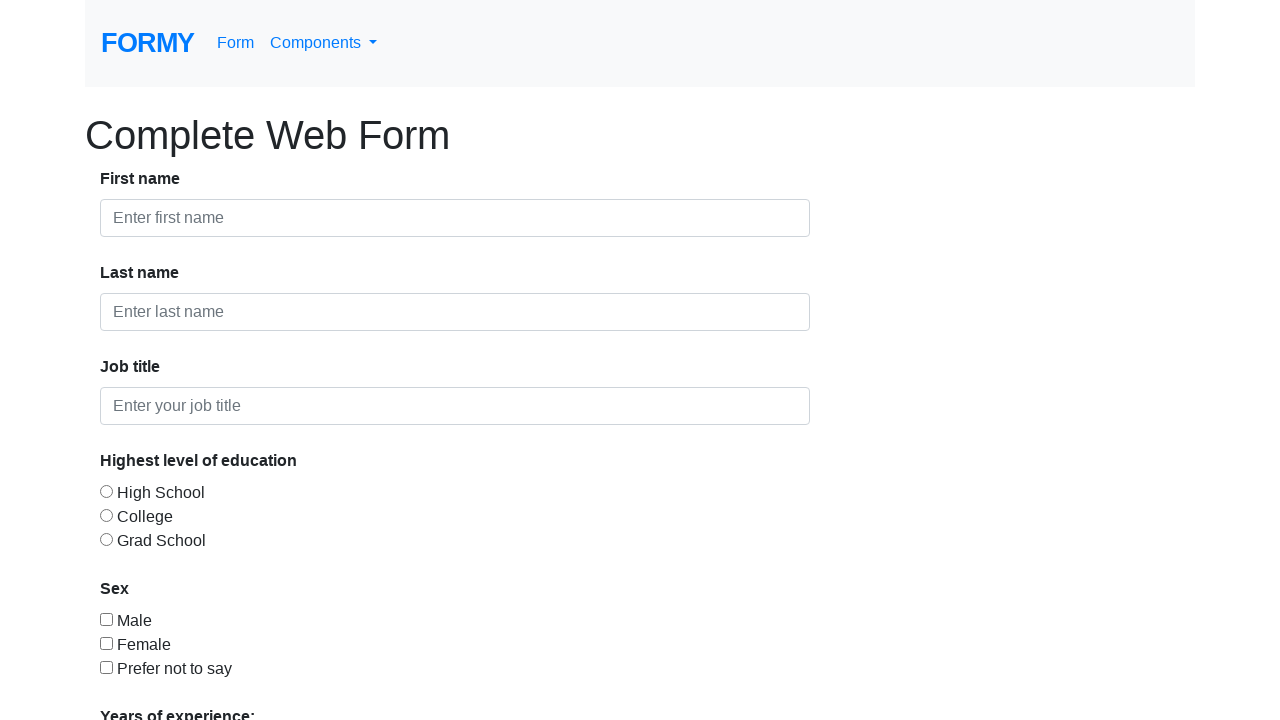

Filled last name field with 'George' on #last-name
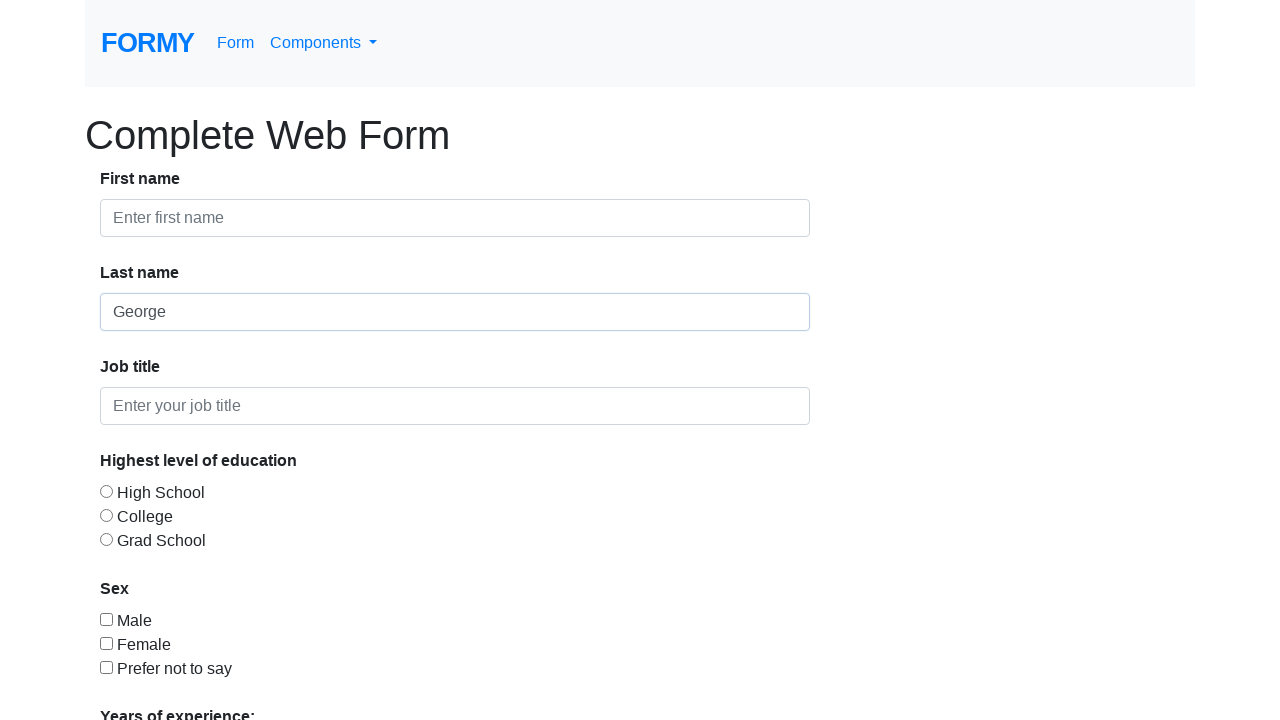

Verified last name field contains 'George'
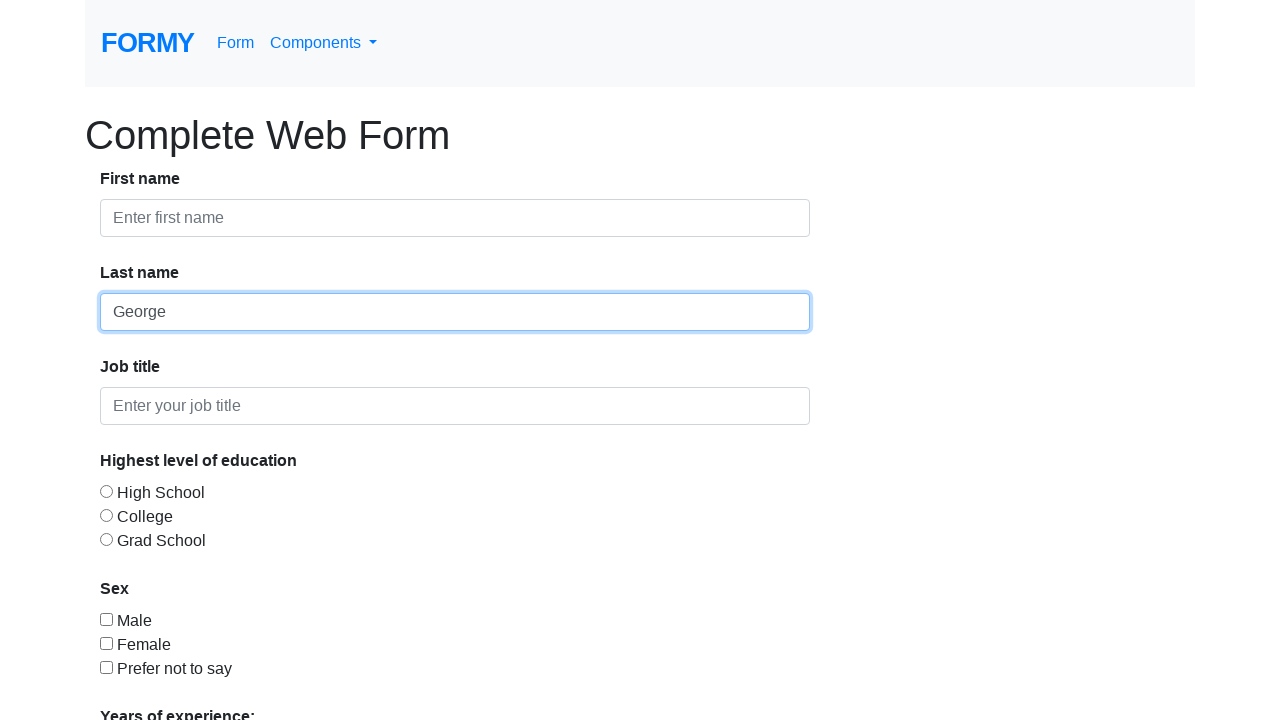

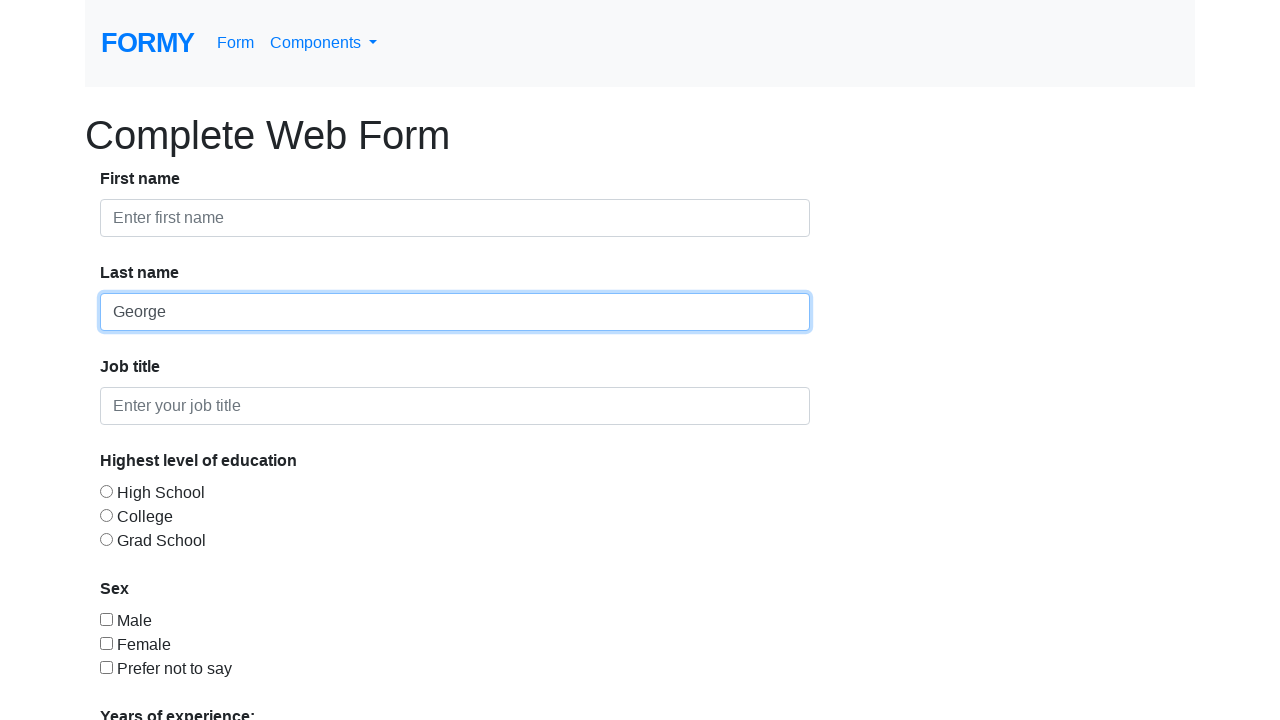